Tests window handling by clicking a link that opens a new window, switching to the new window, verifying an element exists, closing the new window, and switching back to the original window.

Starting URL: http://www.testdiary.com/training/selenium/selenium-test-page/

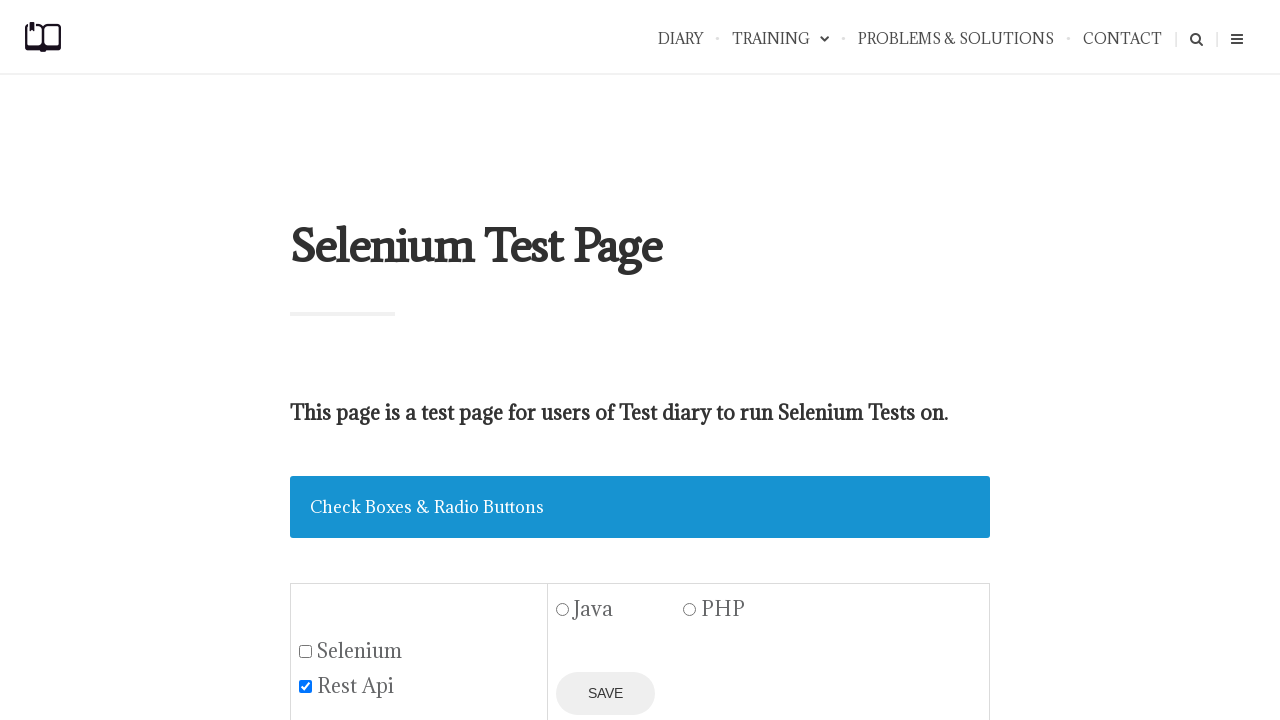

Waited for 'Open page in a new window' link to be visible
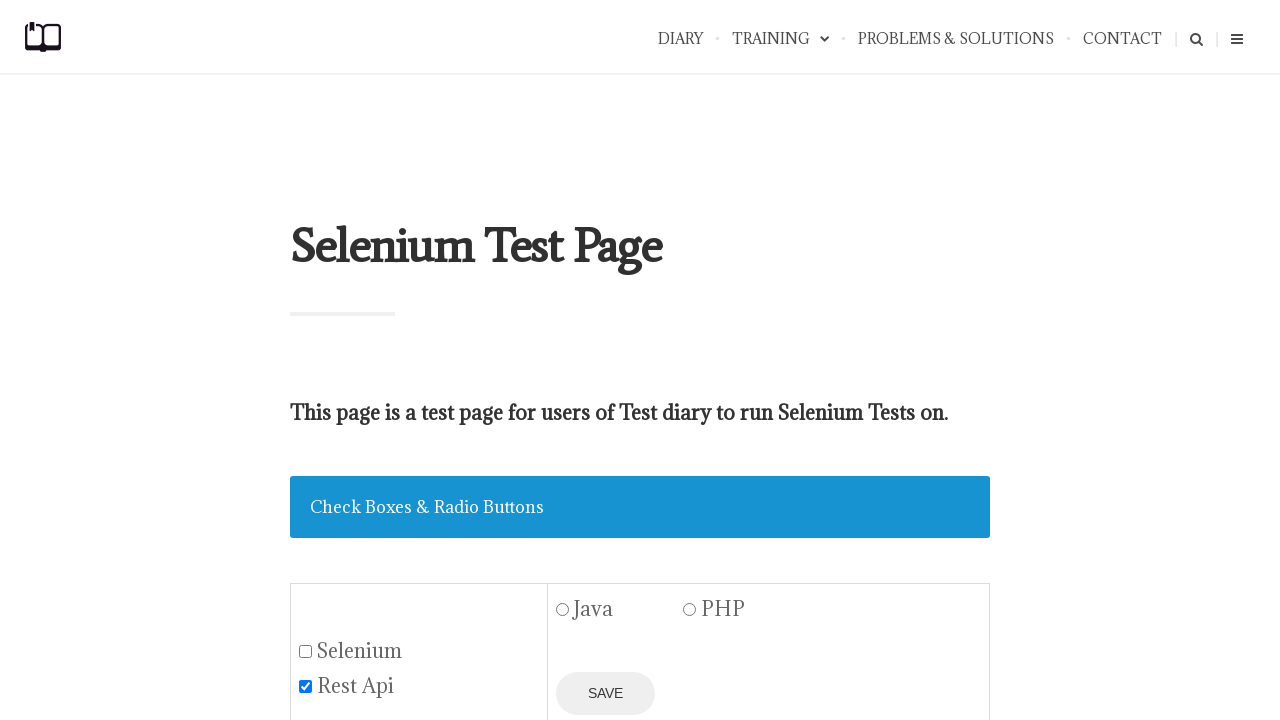

Scrolled to 'Open page in a new window' link
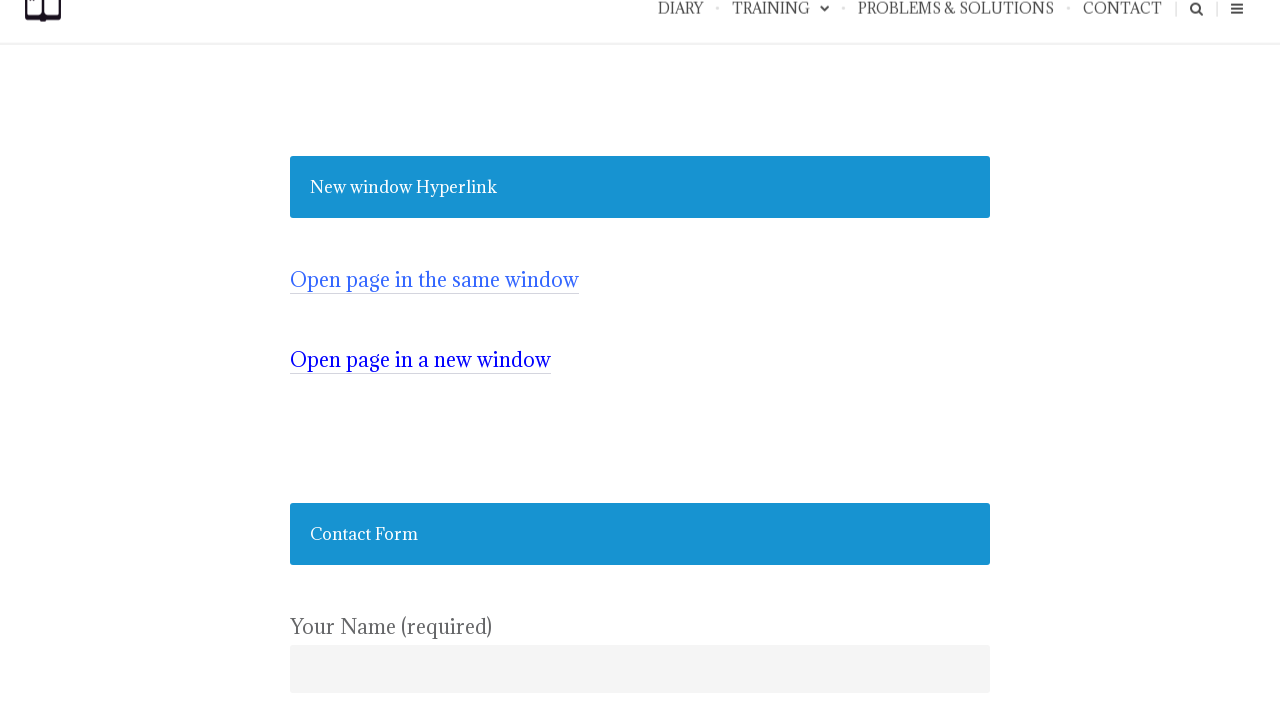

Clicked link to open new window at (420, 360) on text=Open page in a new window
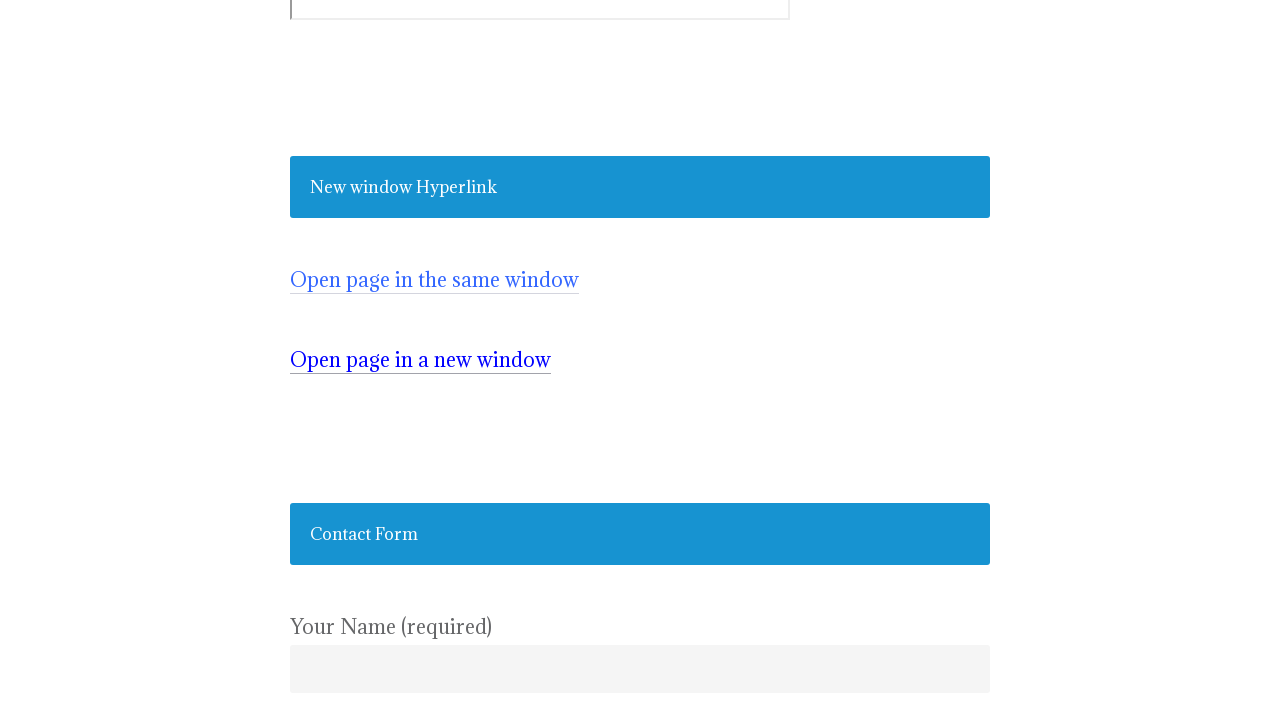

New window opened and page object obtained
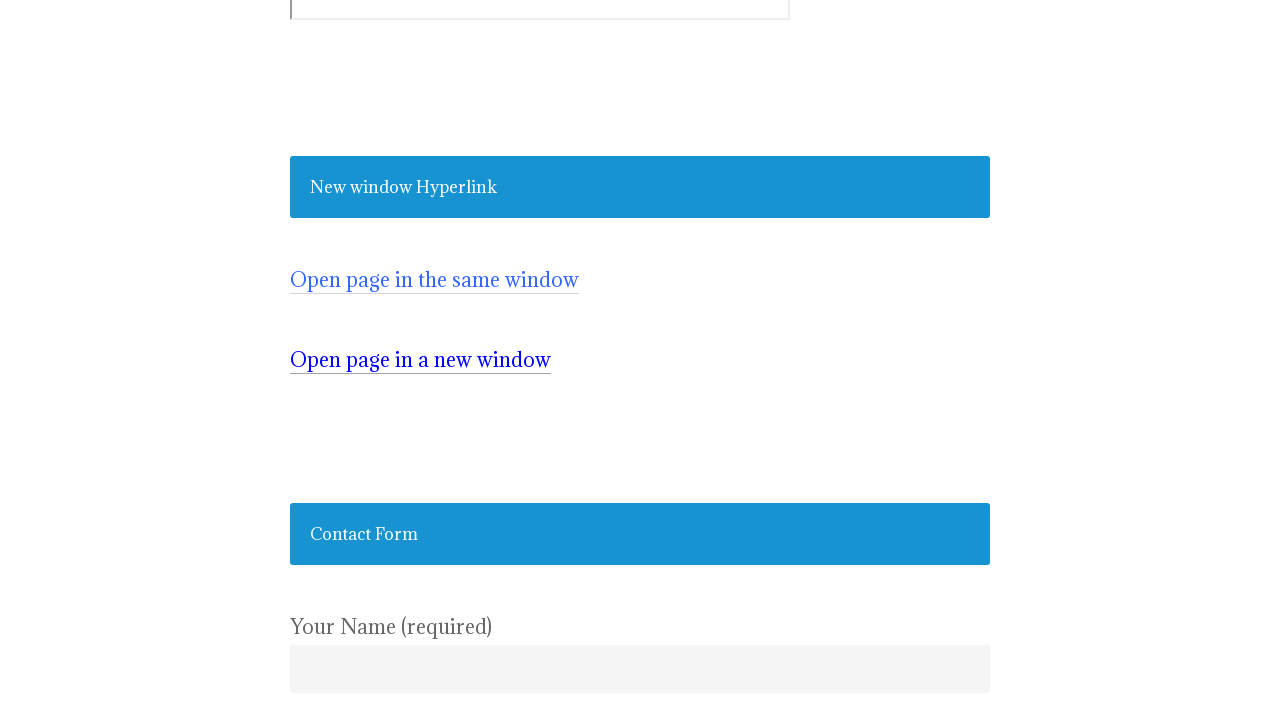

Waited for element #testpagelink to be visible in new window
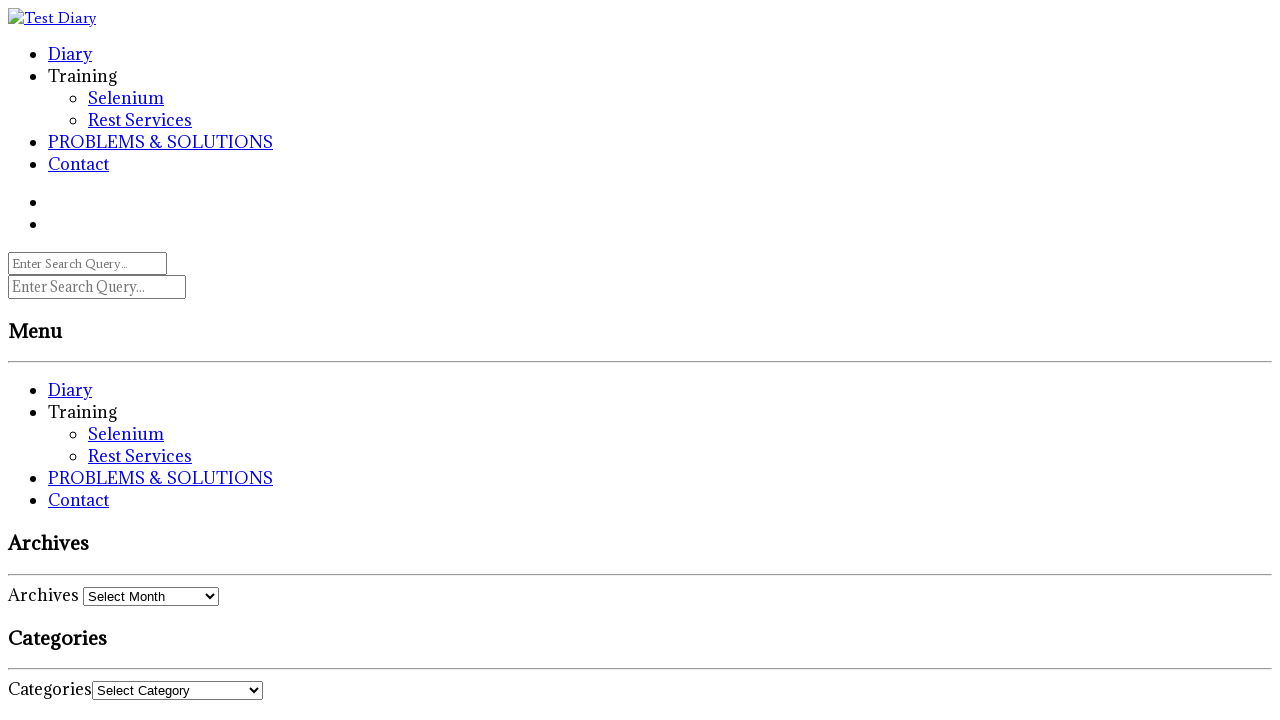

Closed the new window
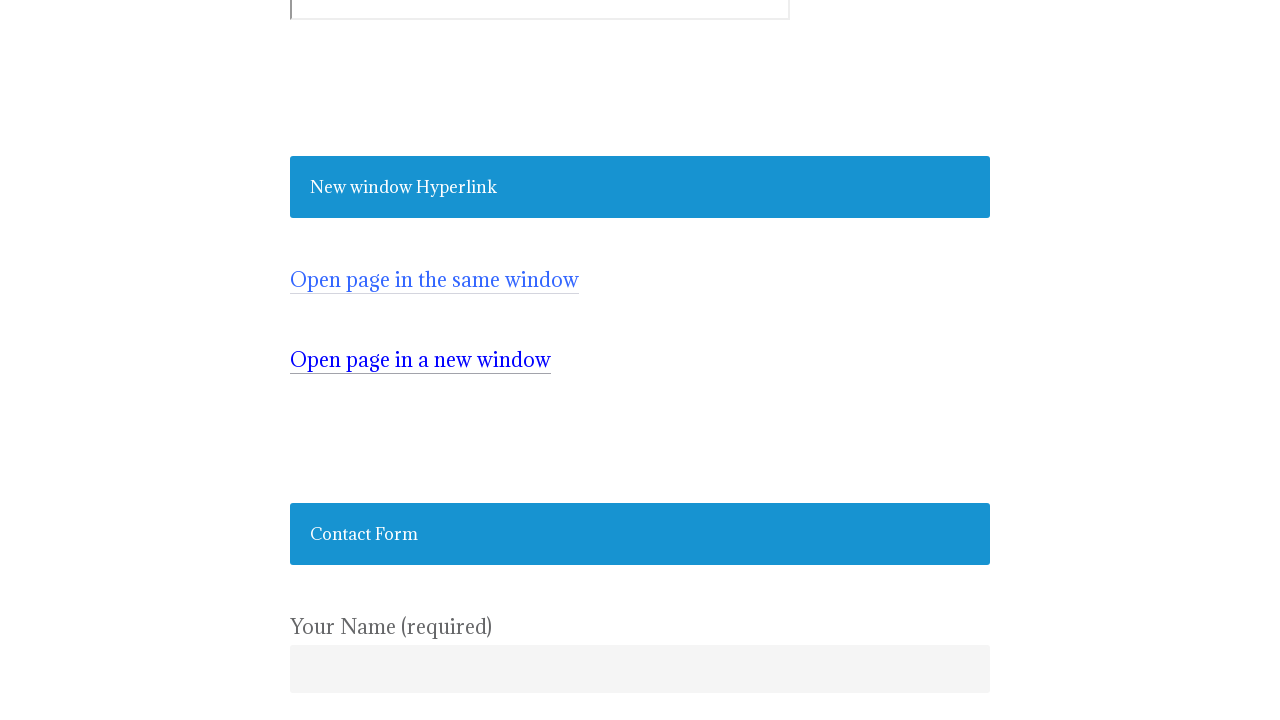

Verified original window is active and 'Open page in a new window' link is still visible
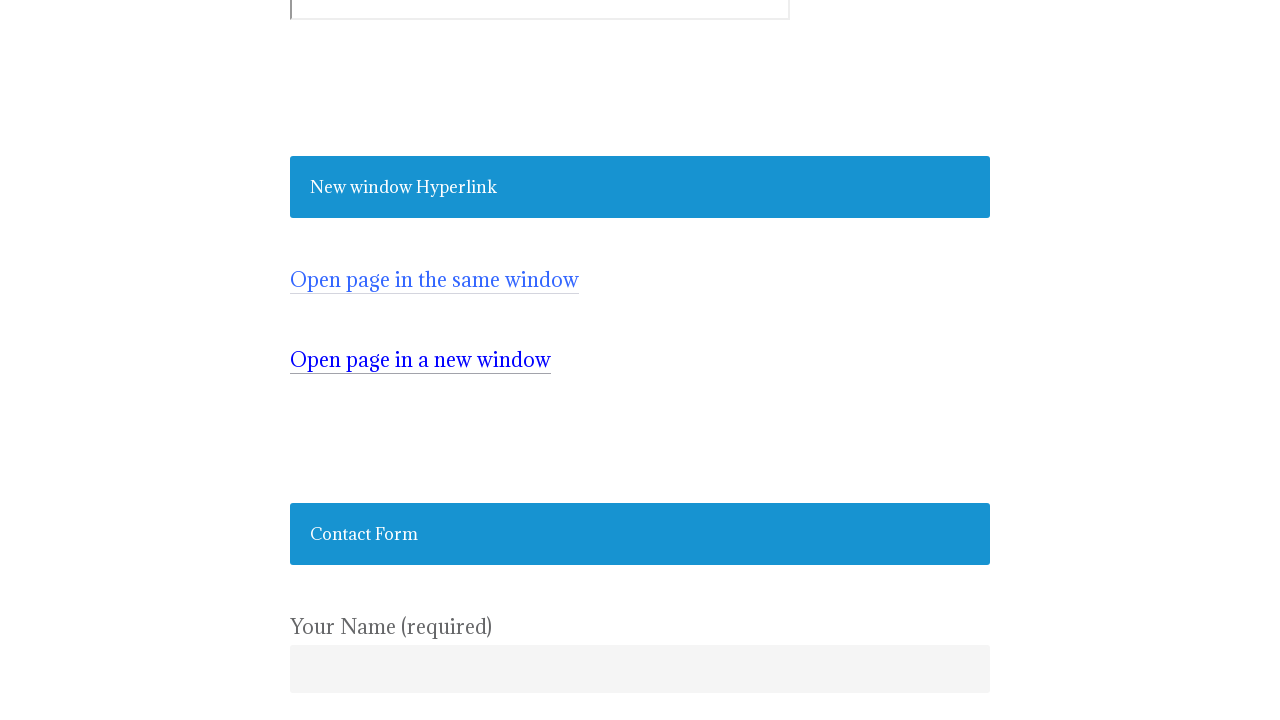

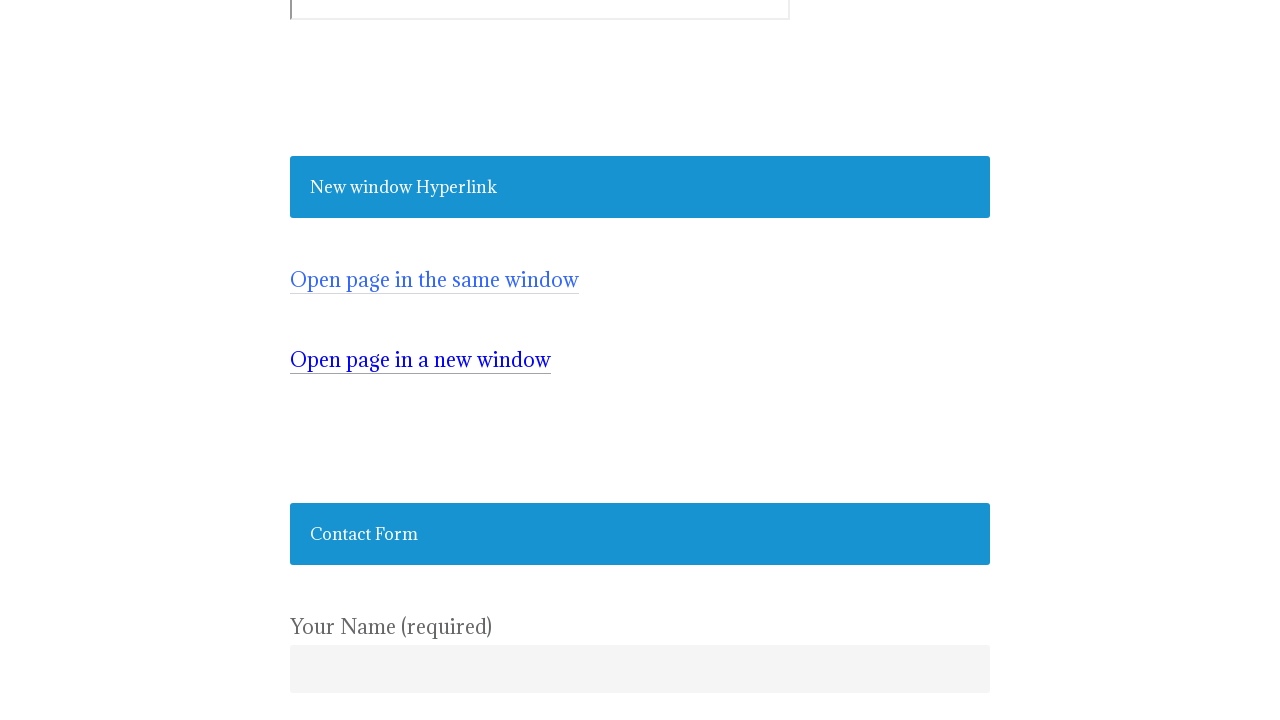